Tests main navigation links by clicking through Places, Explore, Favorites, and home (logo) pages

Starting URL: https://mason-event-finder-git-development-williamacraig-outlookcom.vercel.app/

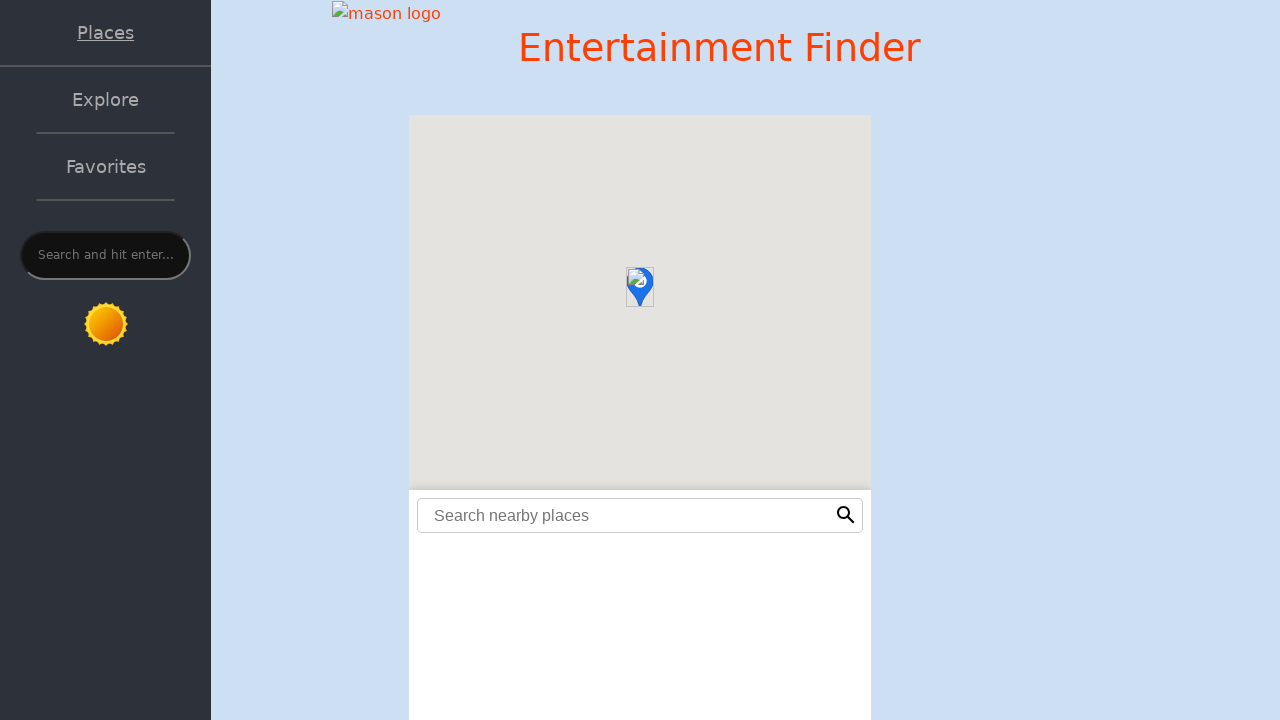

Clicked Places navigation link at (106, 32) on internal:role=link[name="Places"i]
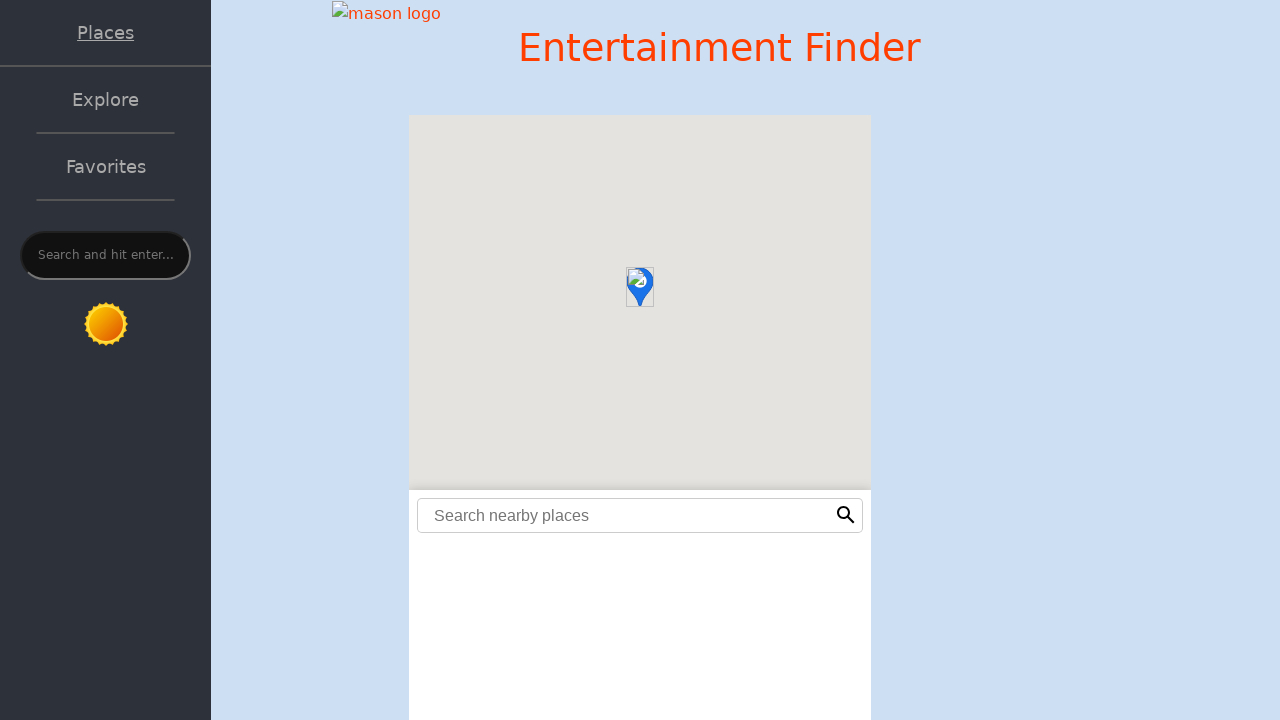

Waited for Places page to load
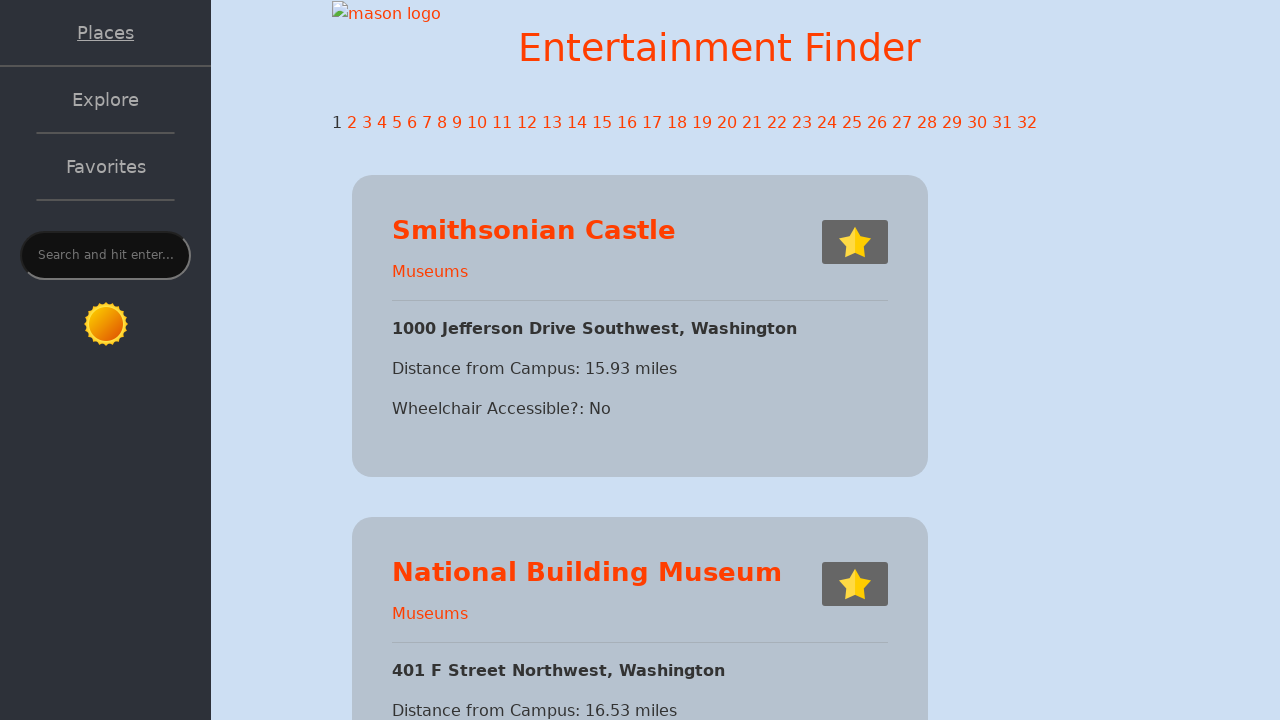

Clicked Explore navigation link at (106, 100) on internal:role=link[name="Explore"i]
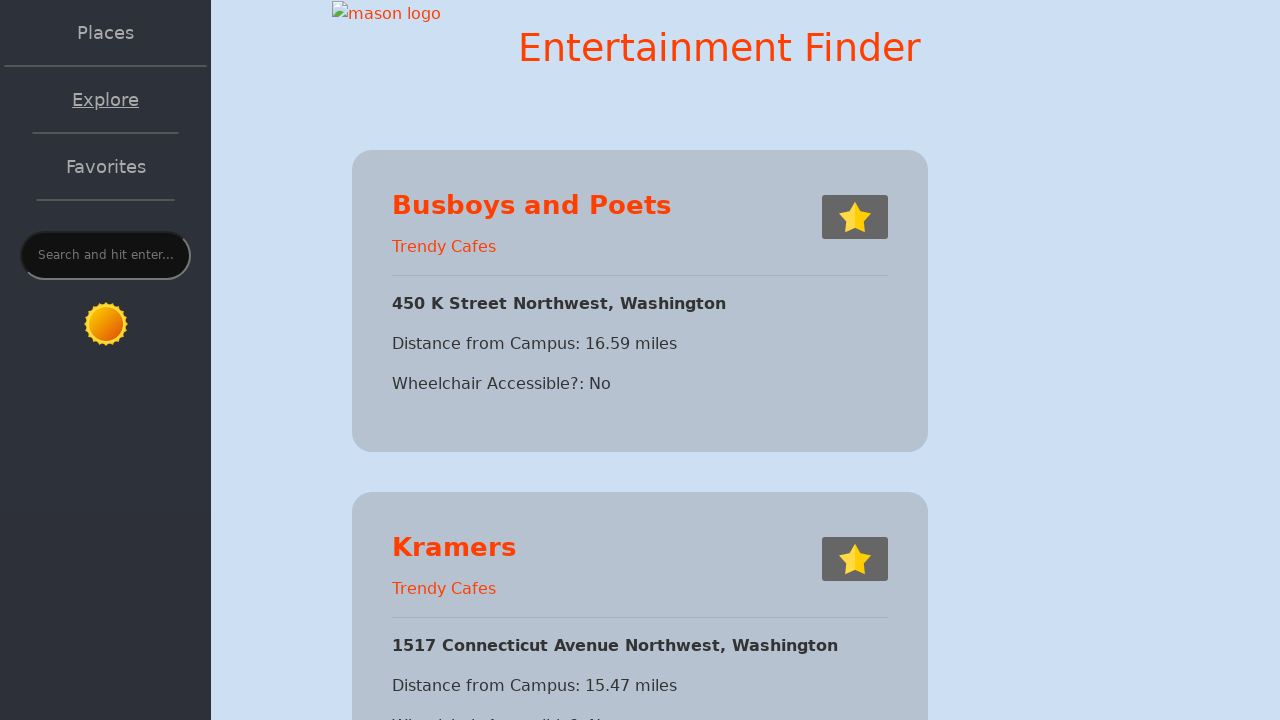

Waited for Explore page to load
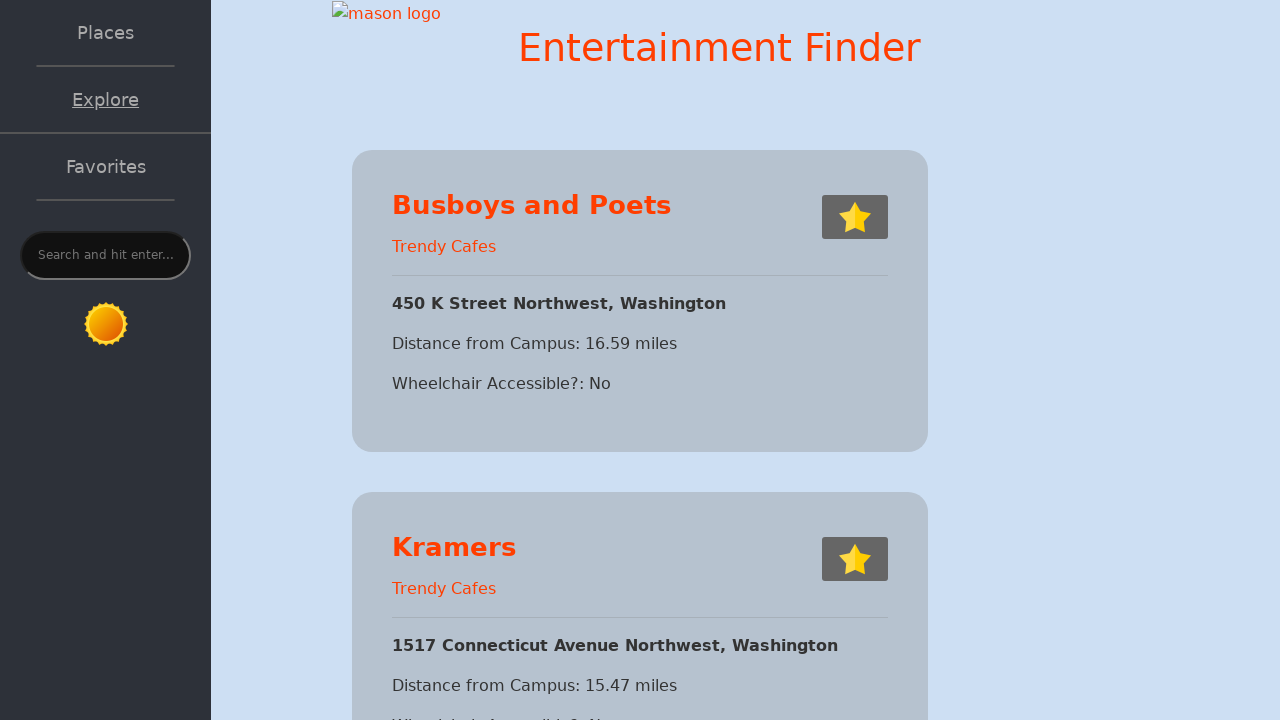

Clicked Favorites navigation link at (106, 166) on internal:role=link[name="Favorites"i]
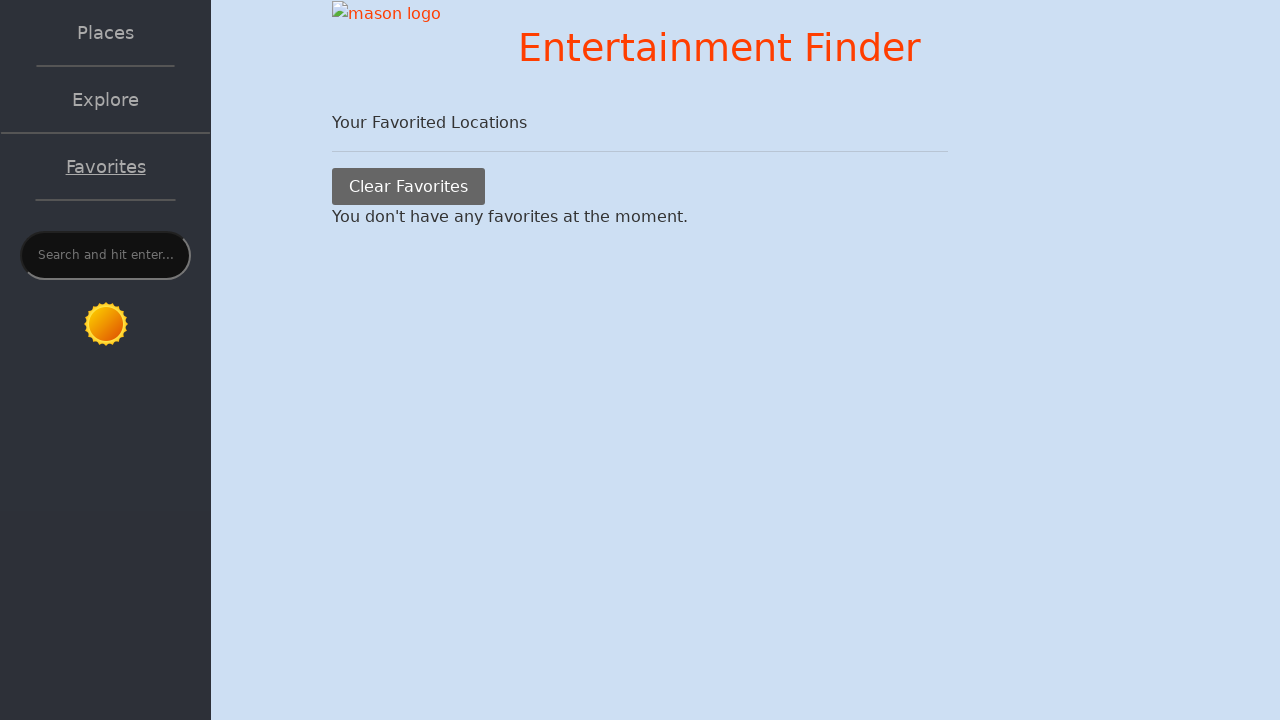

Waited for Favorites page to load
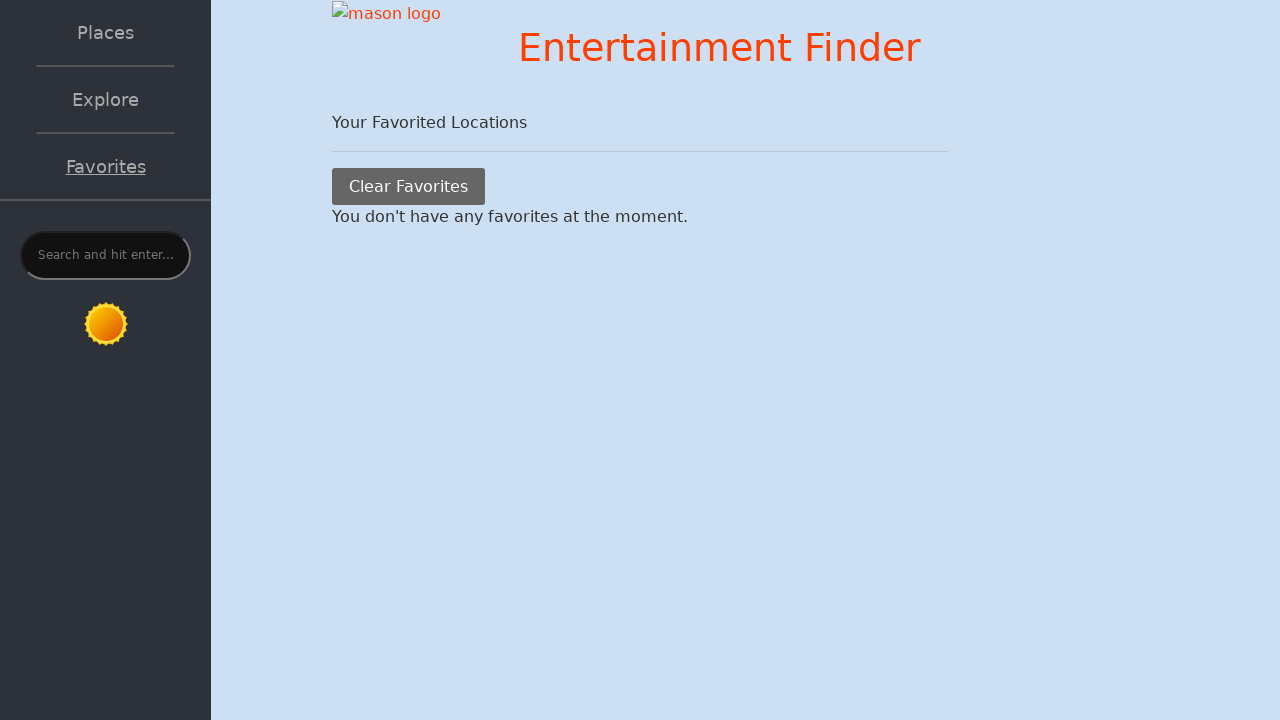

Clicked mason logo to navigate home at (400, 14) on internal:role=link[name="mason logo"i]
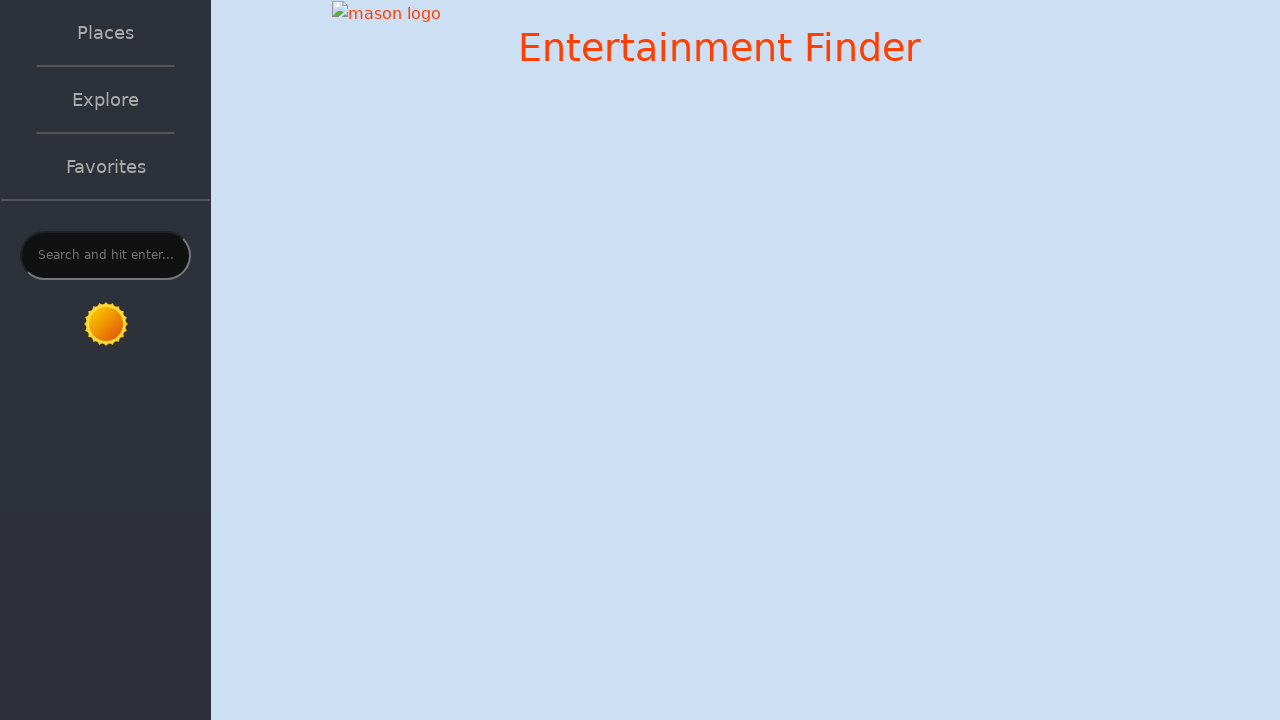

Waited for home page to load
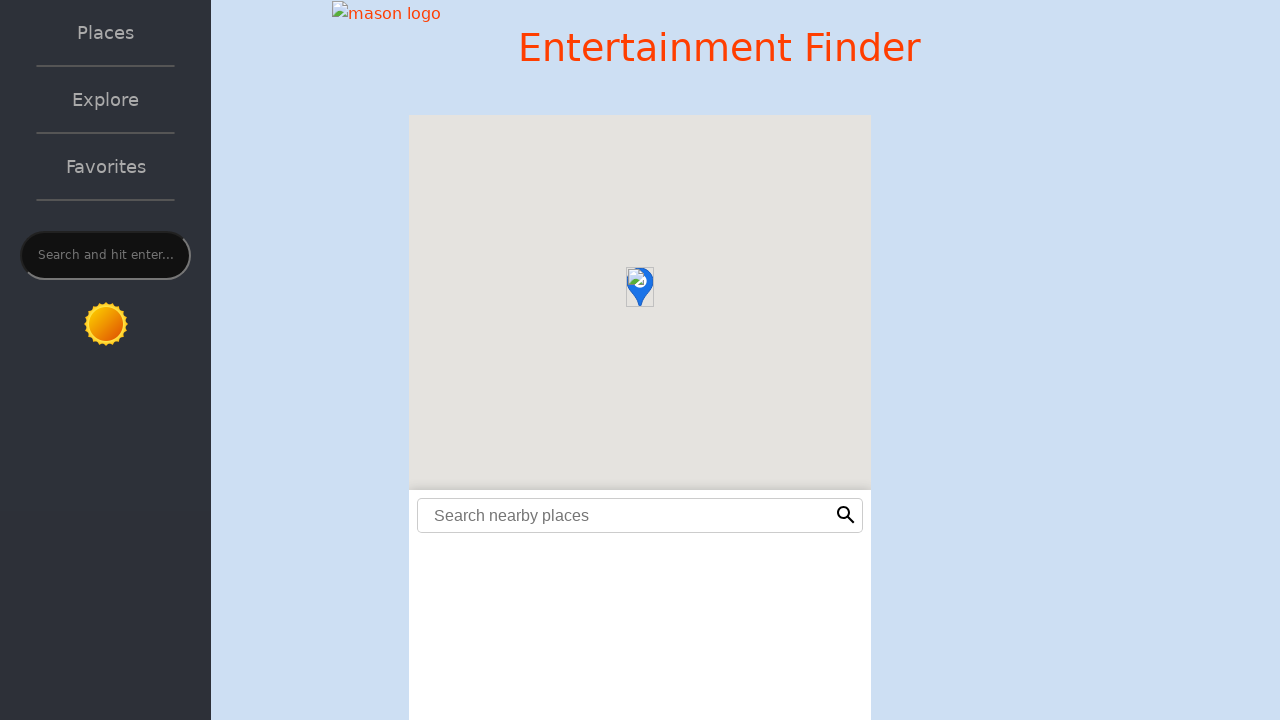

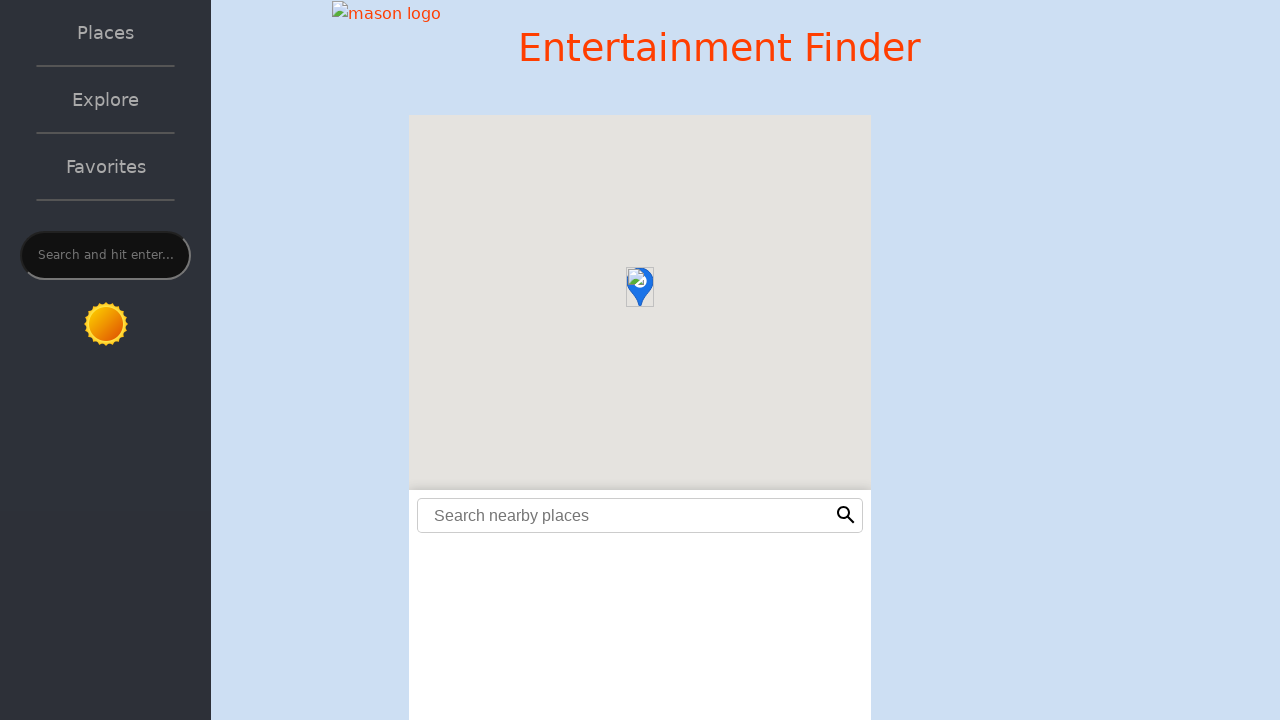